Demonstrates browser window size manipulation by setting fullscreen mode, getting window dimensions, then resizing the window to specific dimensions.

Starting URL: http://demo.automationtesting.in/Frames.html

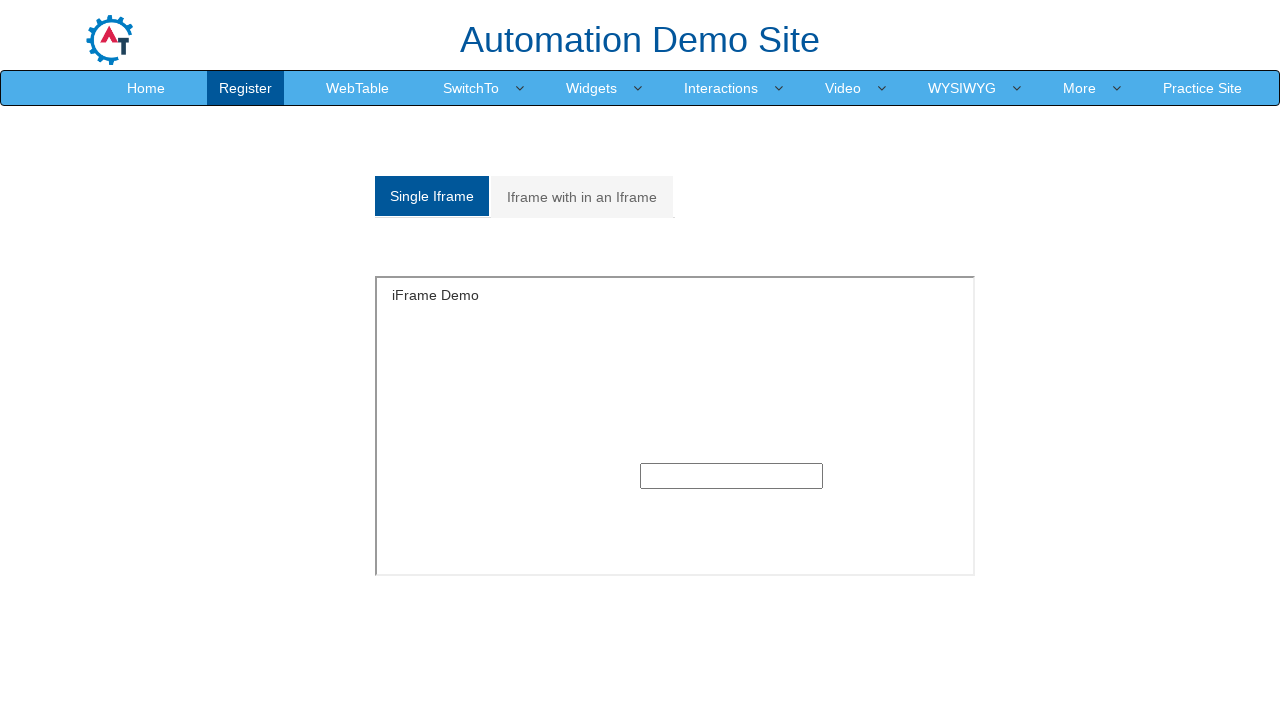

Set viewport to fullscreen mode (1920x1080)
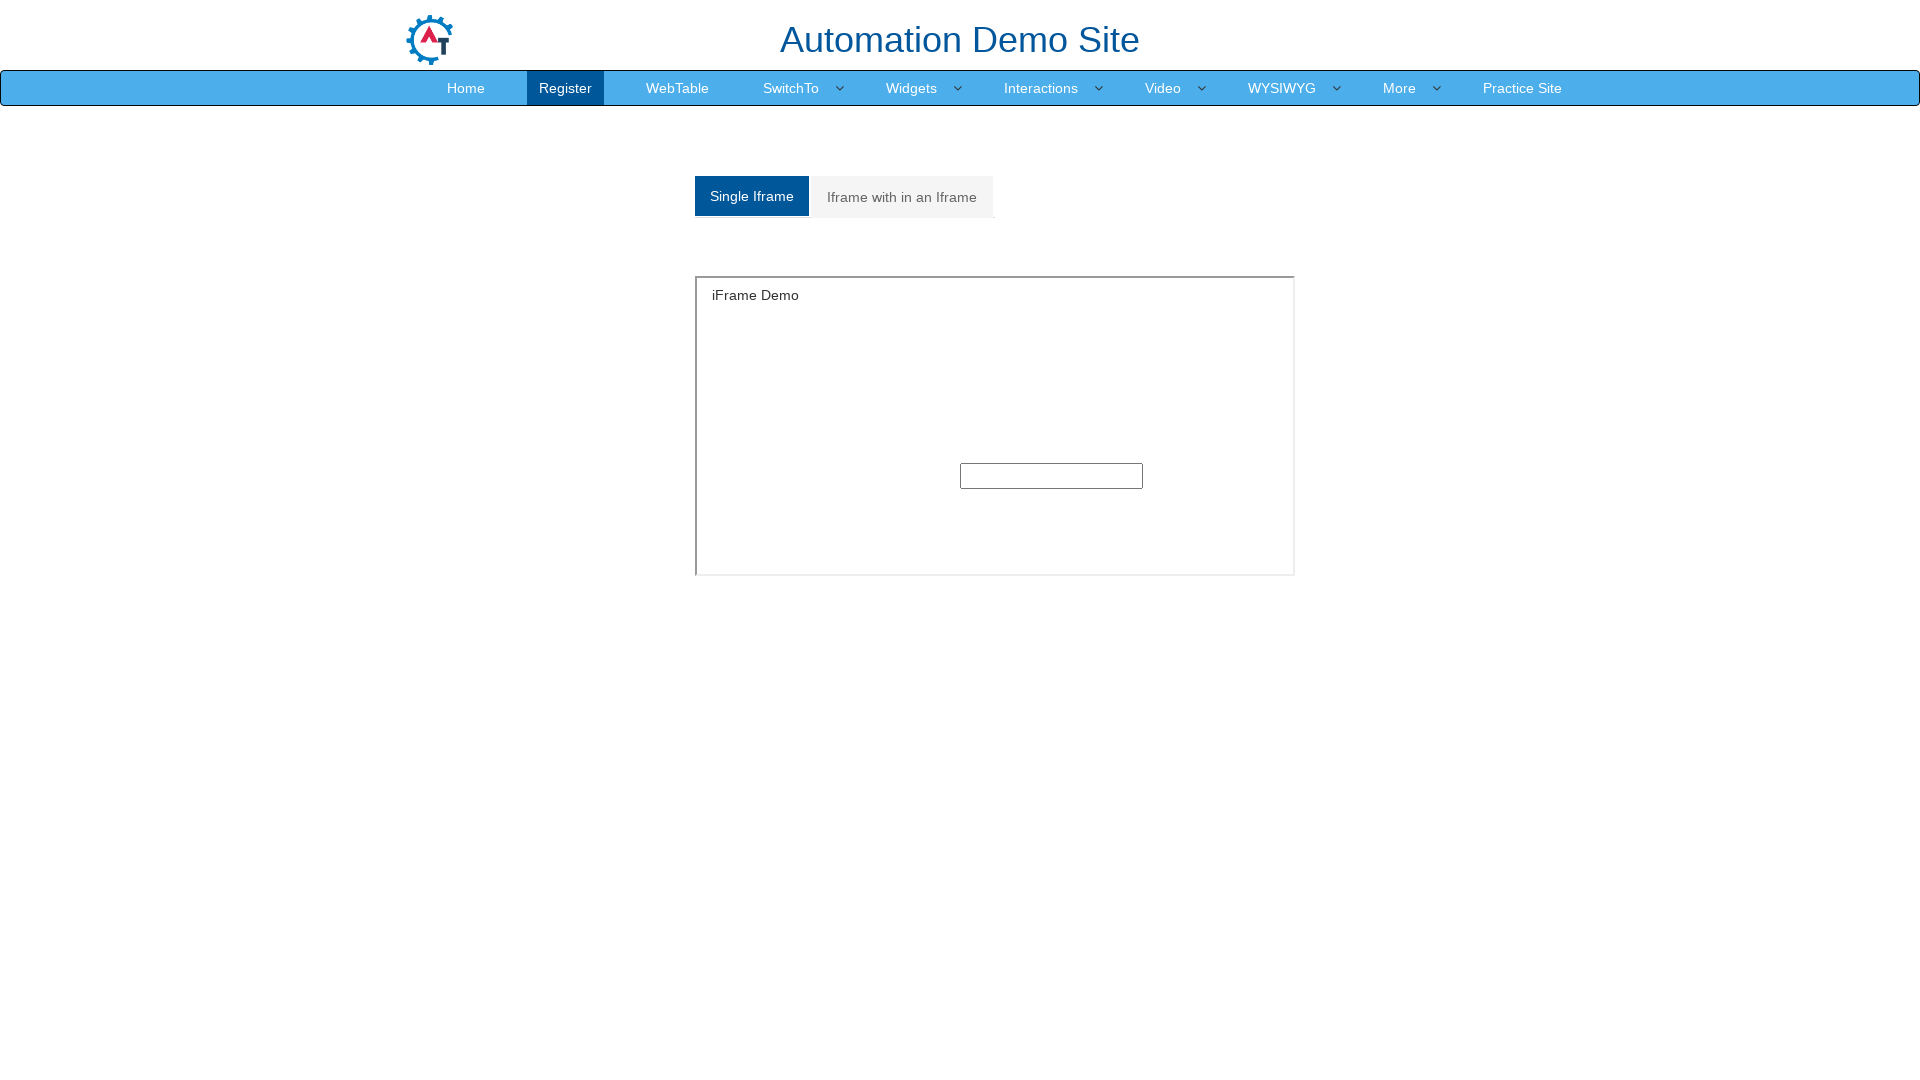

Waited 2 seconds for page to load
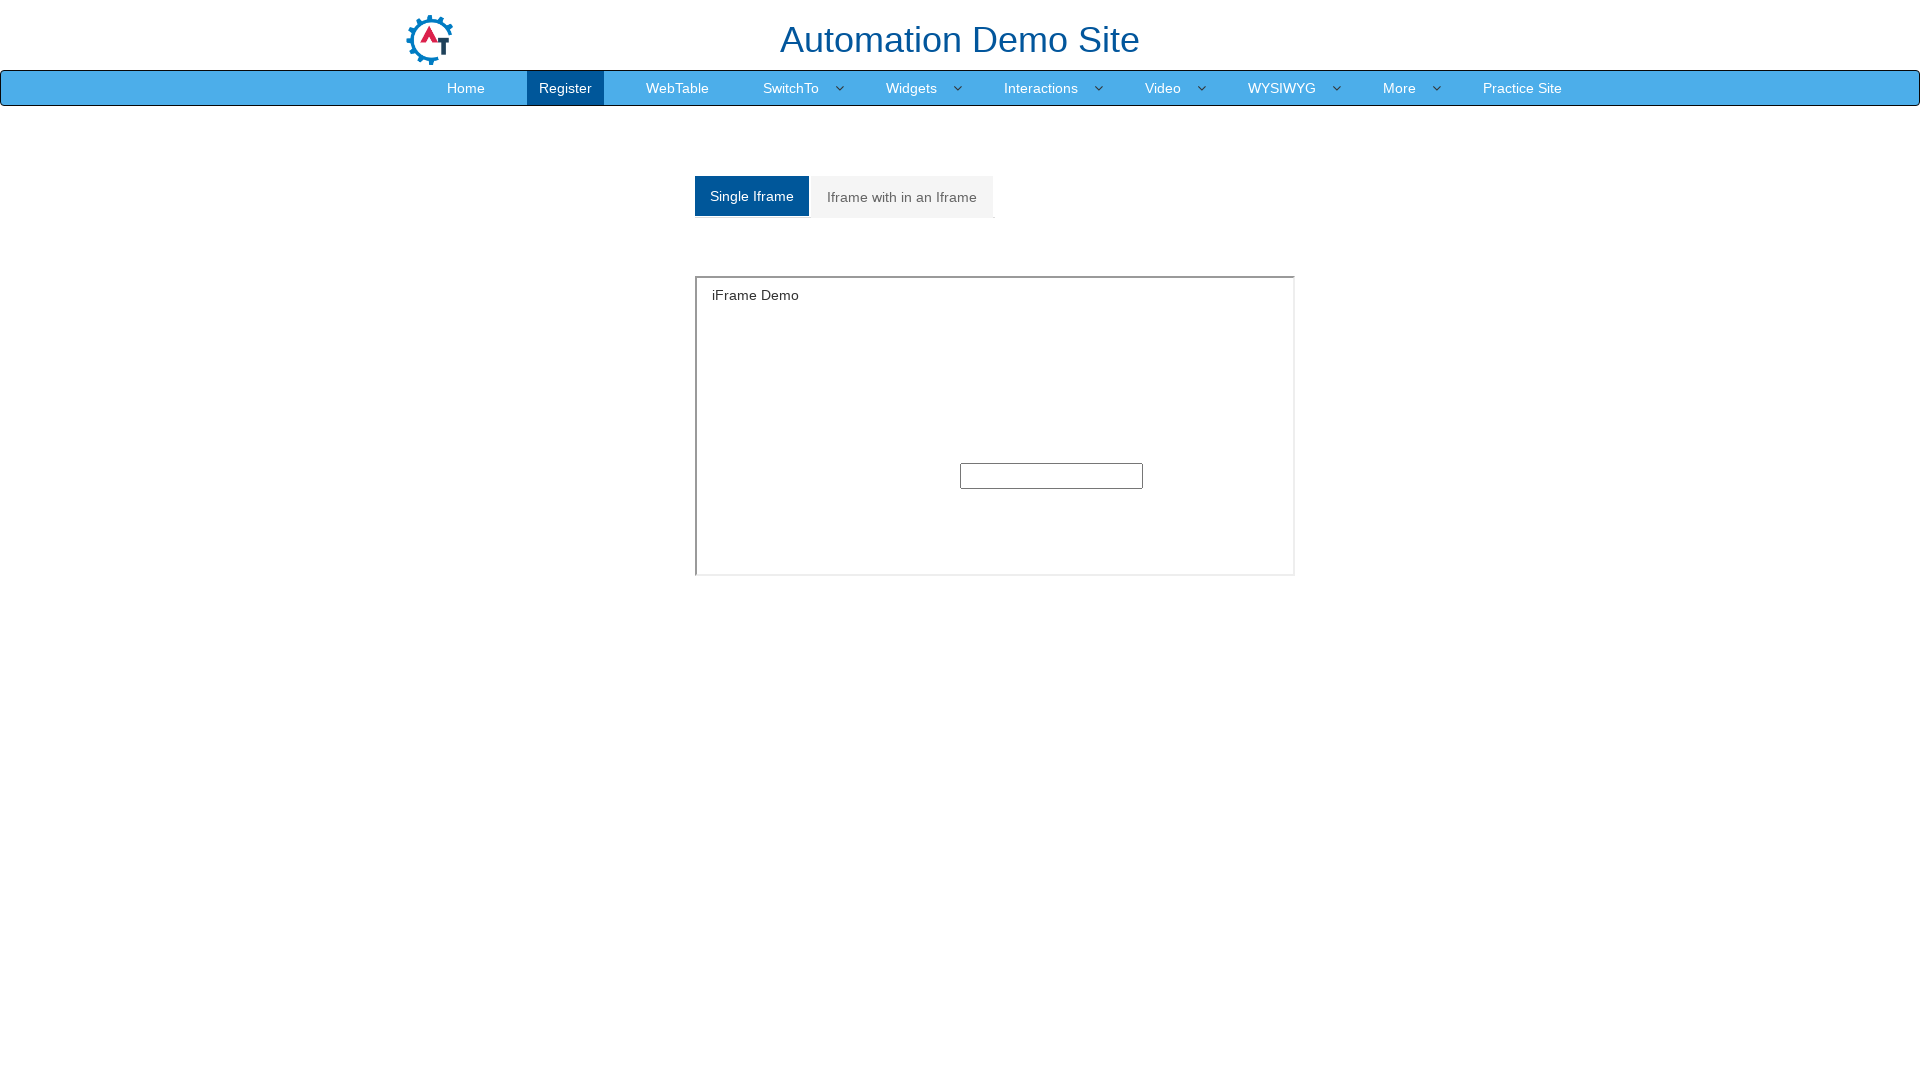

Retrieved current viewport size: 1920x1080
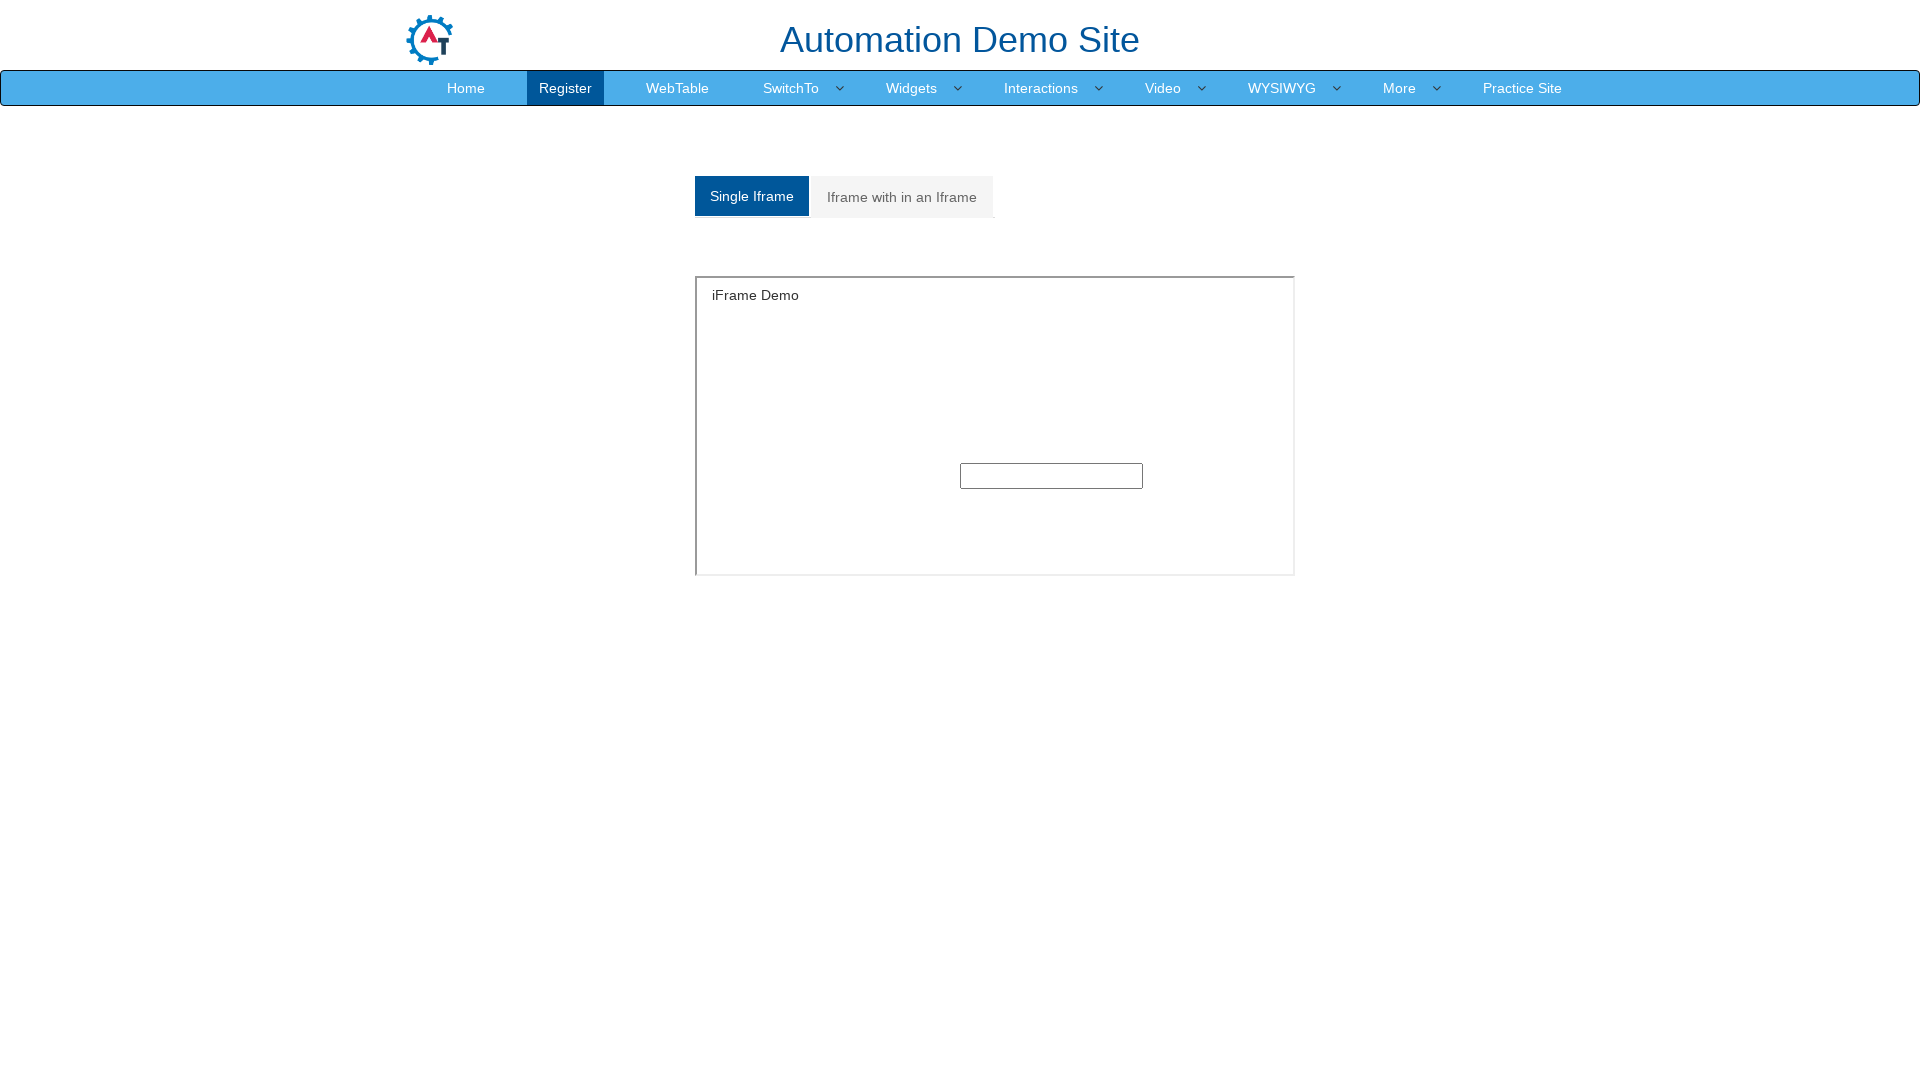

Resized viewport to 1000x400 pixels
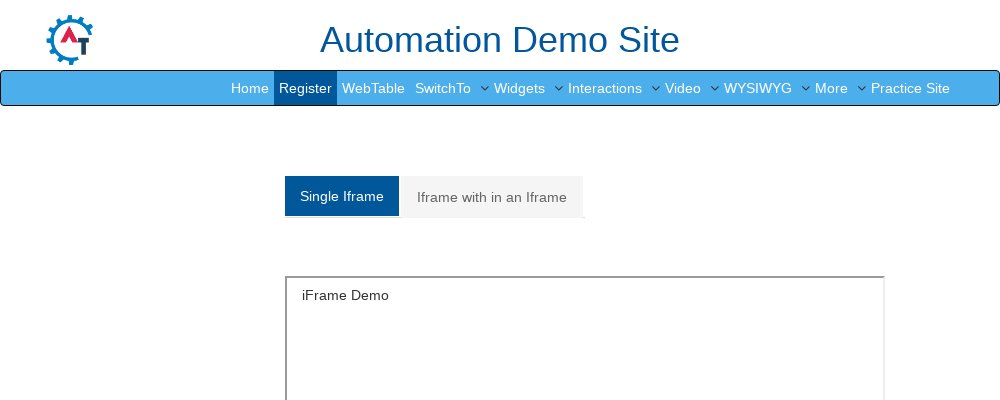

Retrieved new viewport size: 1000x400
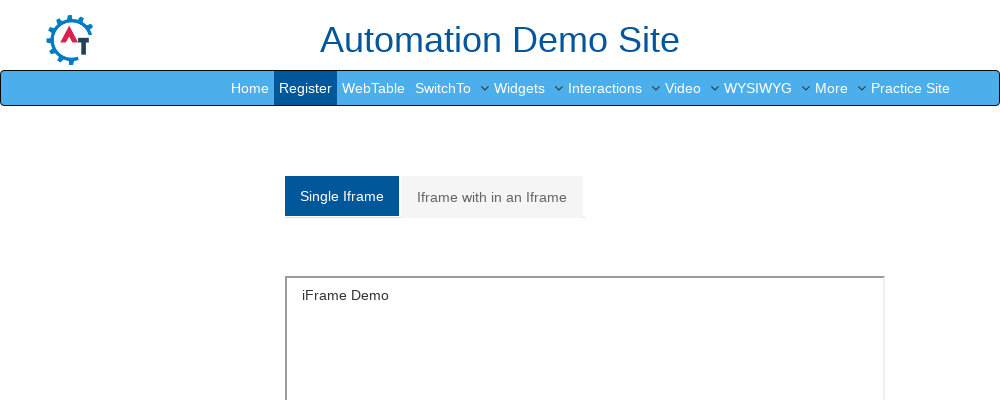

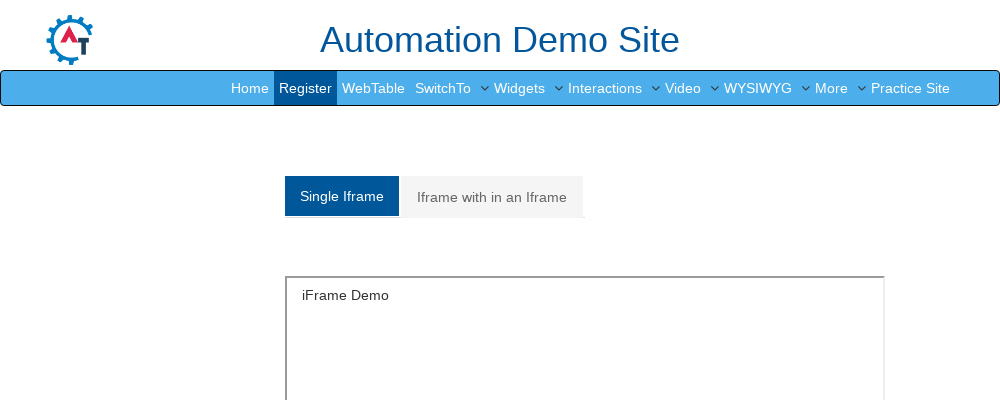